Verifies that the homepage displays 18 featured category items

Starting URL: https://www.webstaurantstore.com/

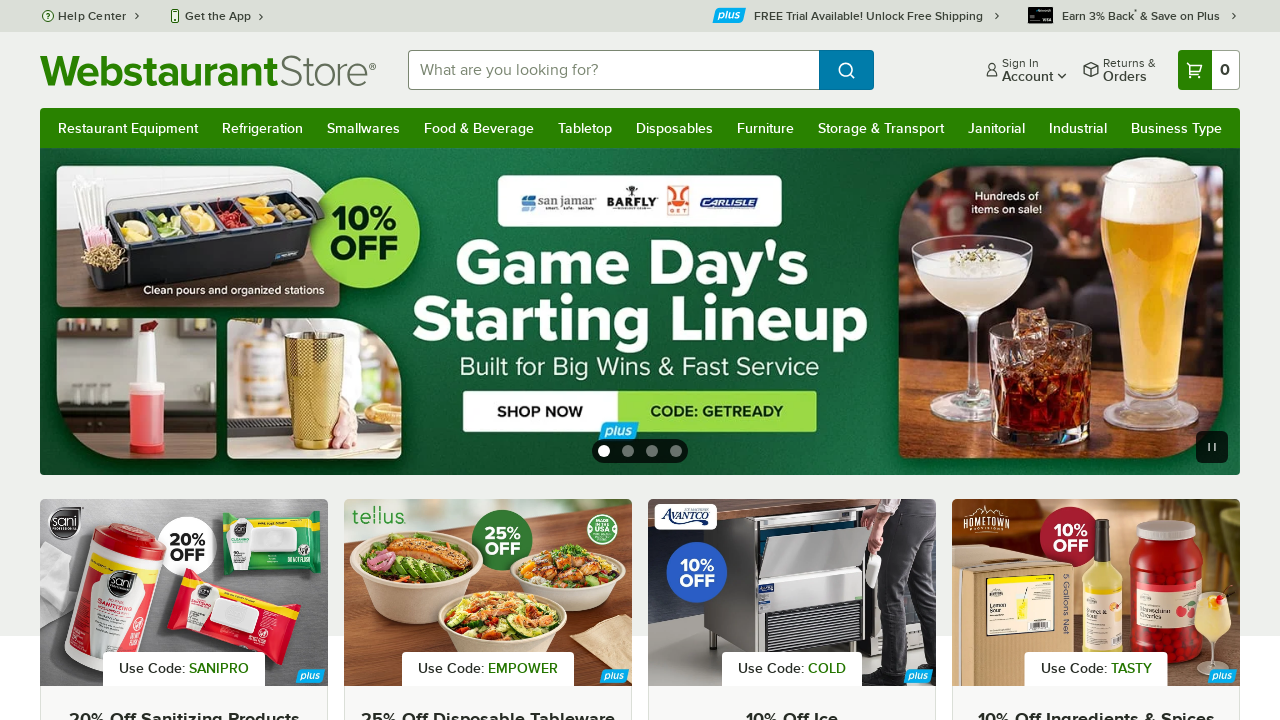

Featured category elements loaded
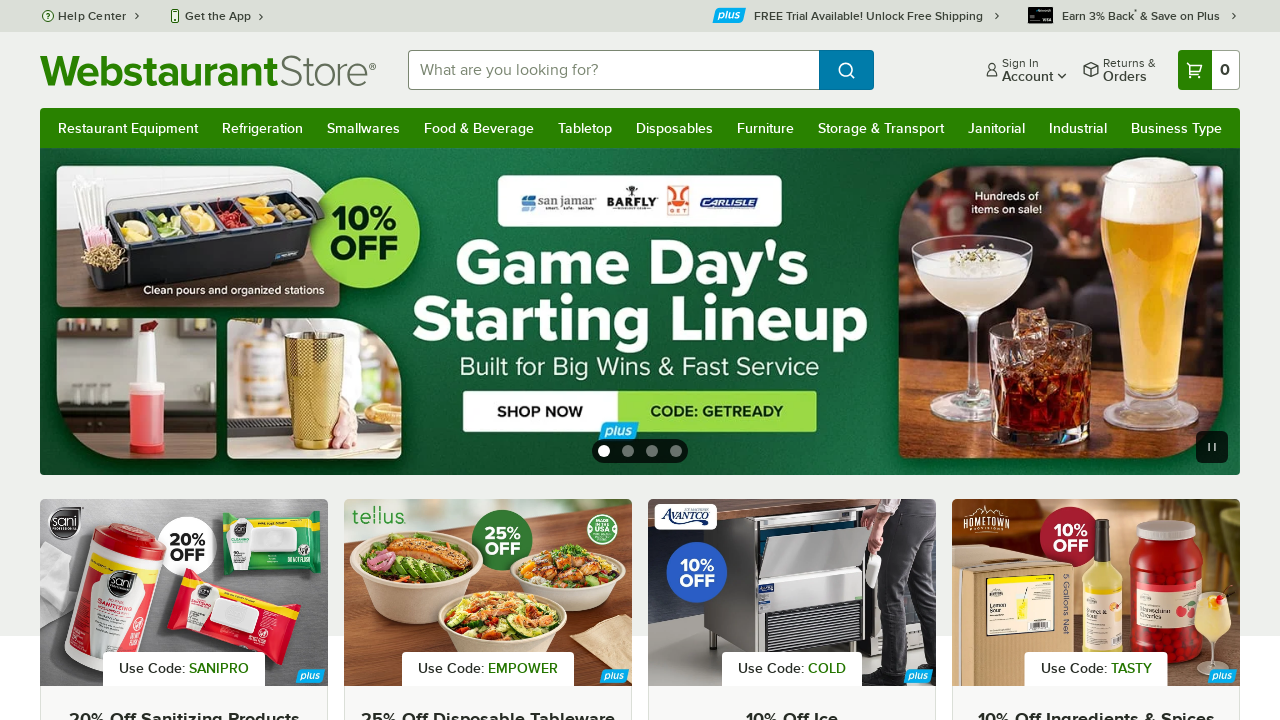

Retrieved all featured category elements
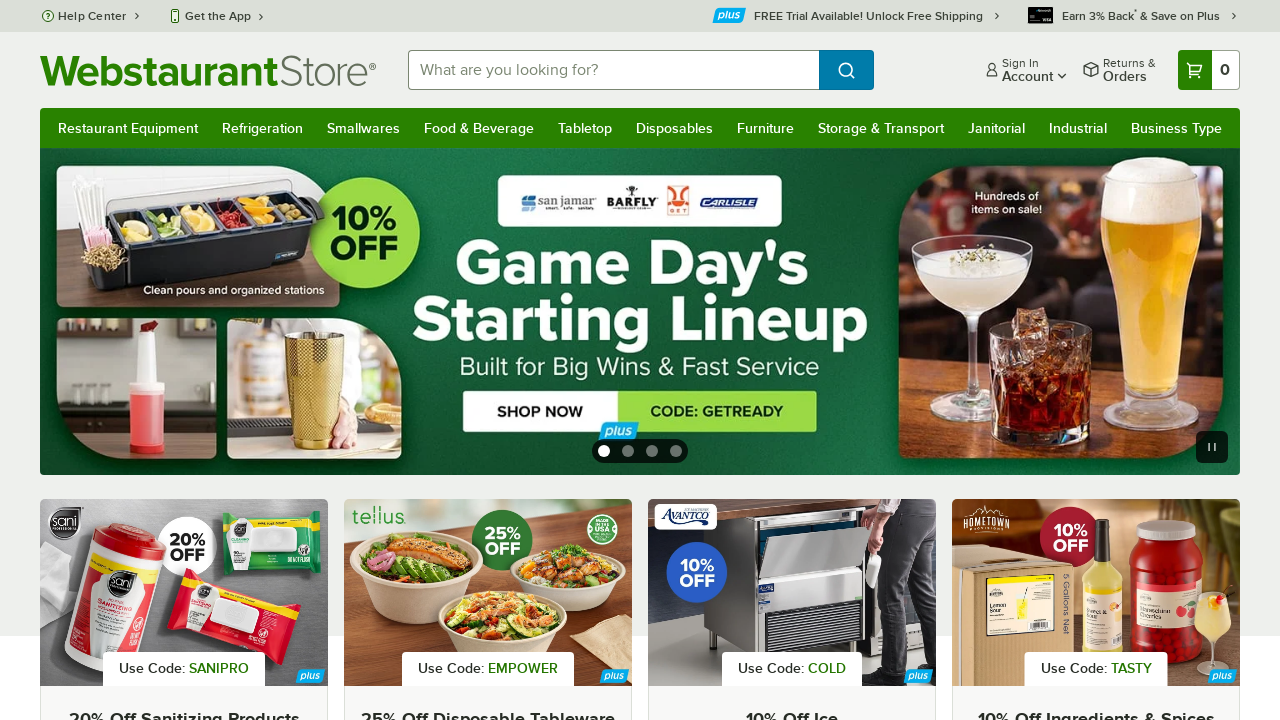

Verified that 18 featured categories are displayed on homepage
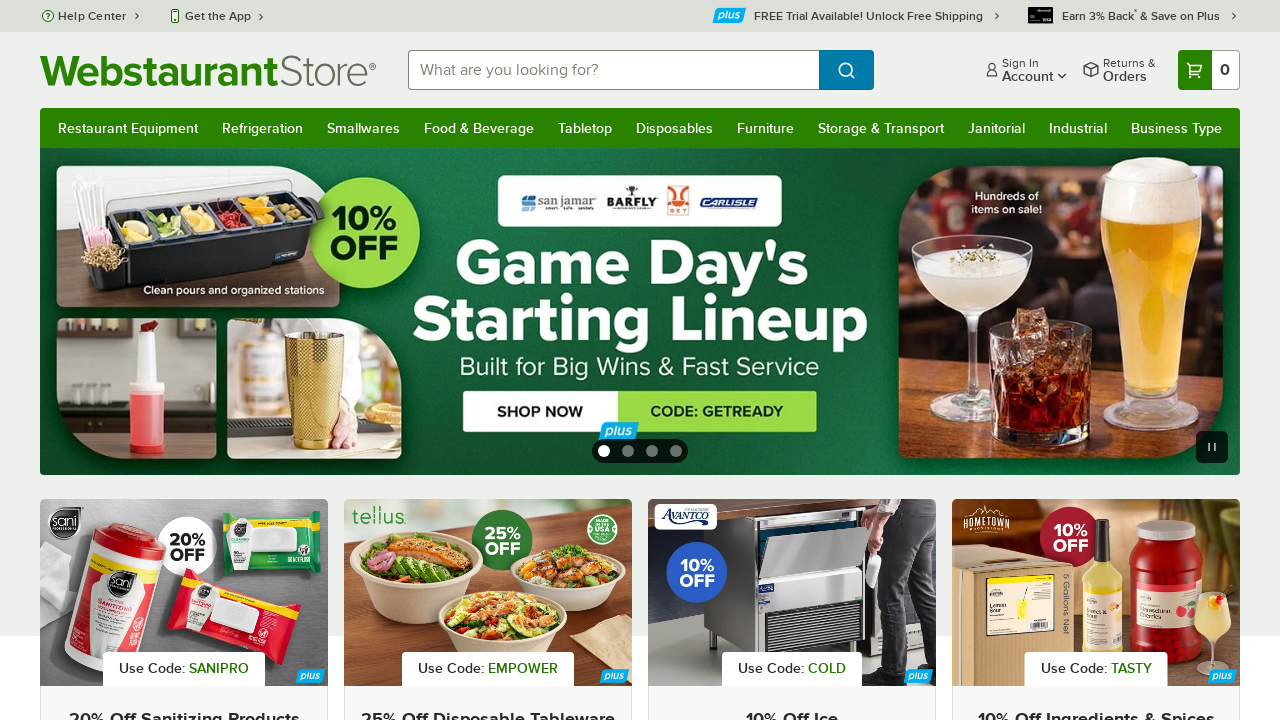

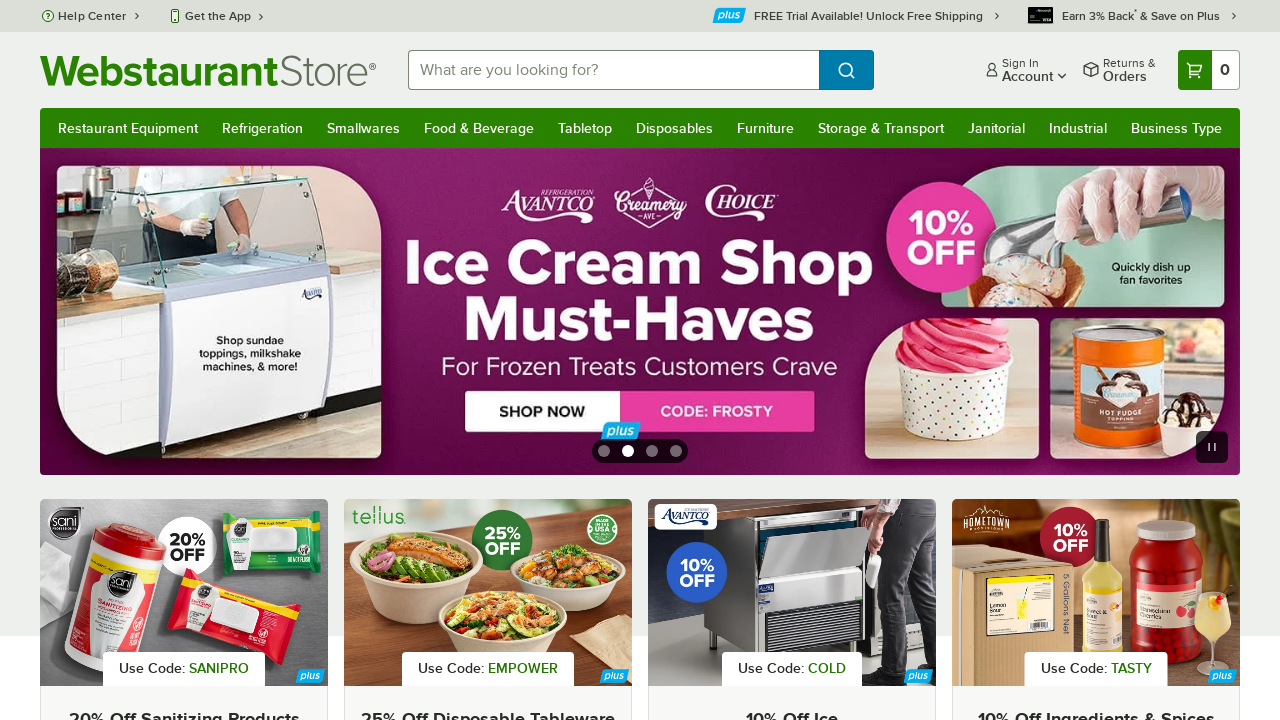